Navigates to the OSChina blog page and waits for the page to load, verifying basic page accessibility.

Starting URL: https://www.oschina.net/blog

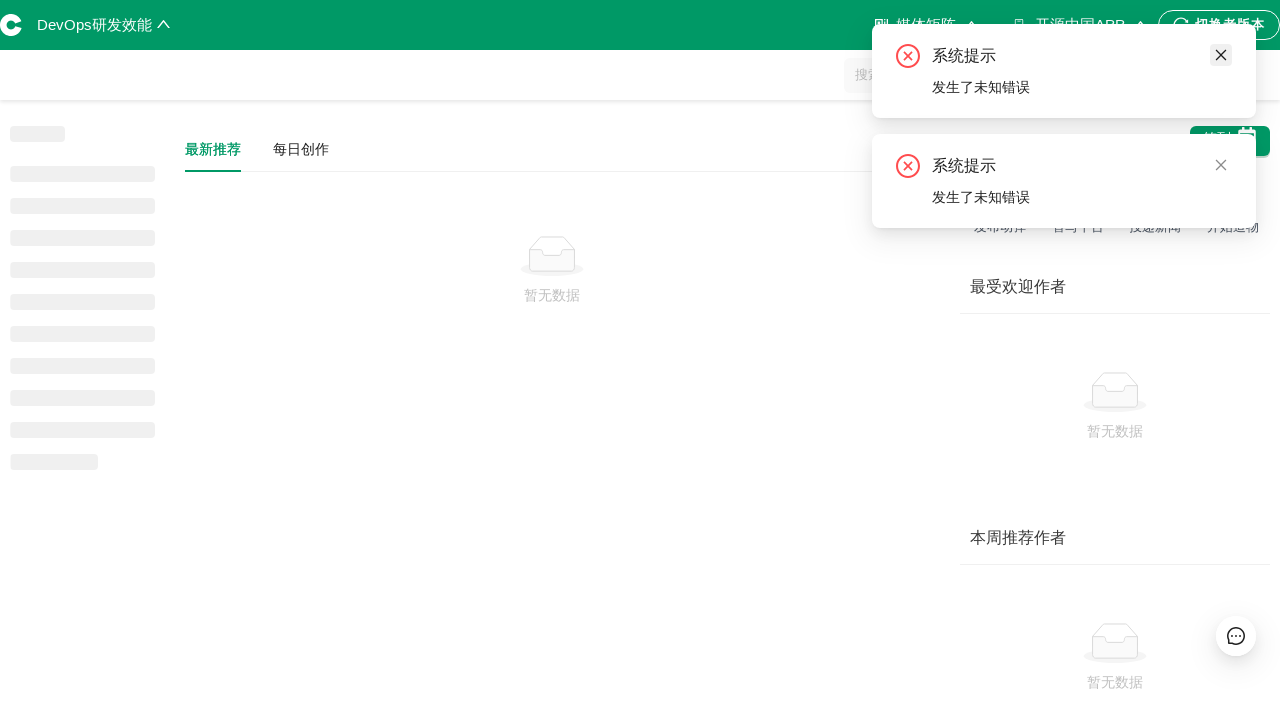

Navigated to OSChina blog page
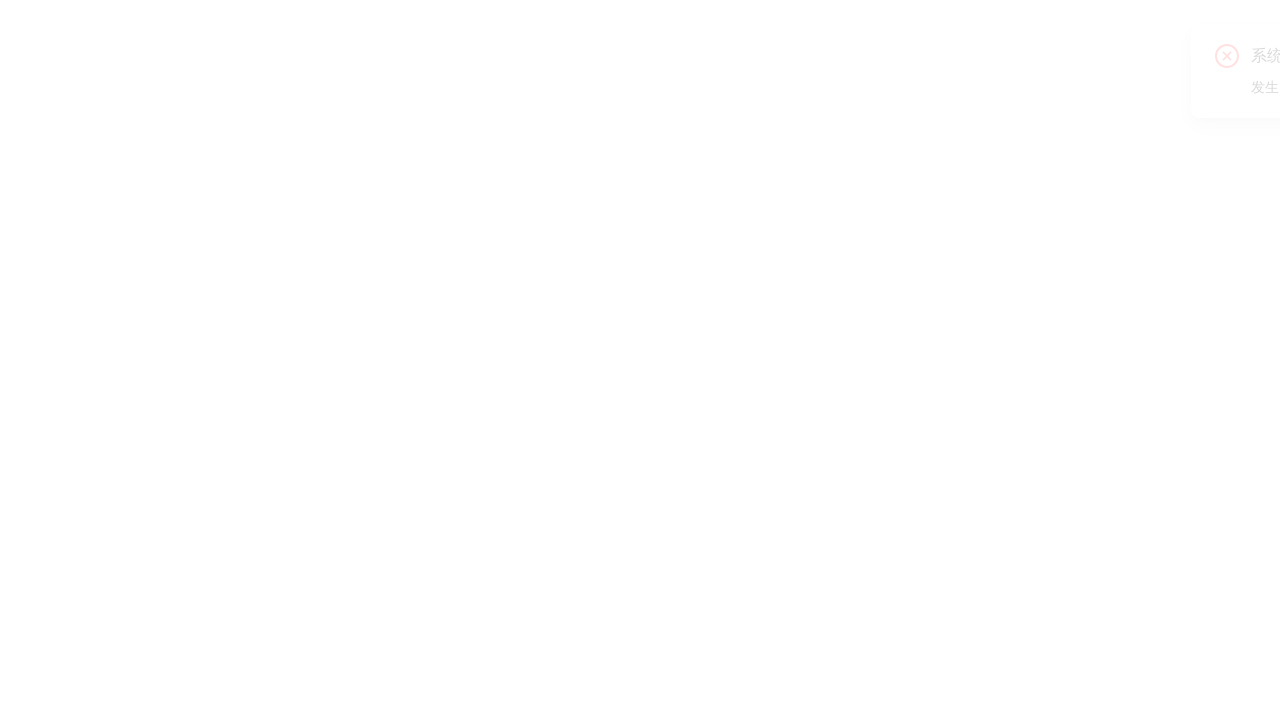

Page DOM content fully loaded
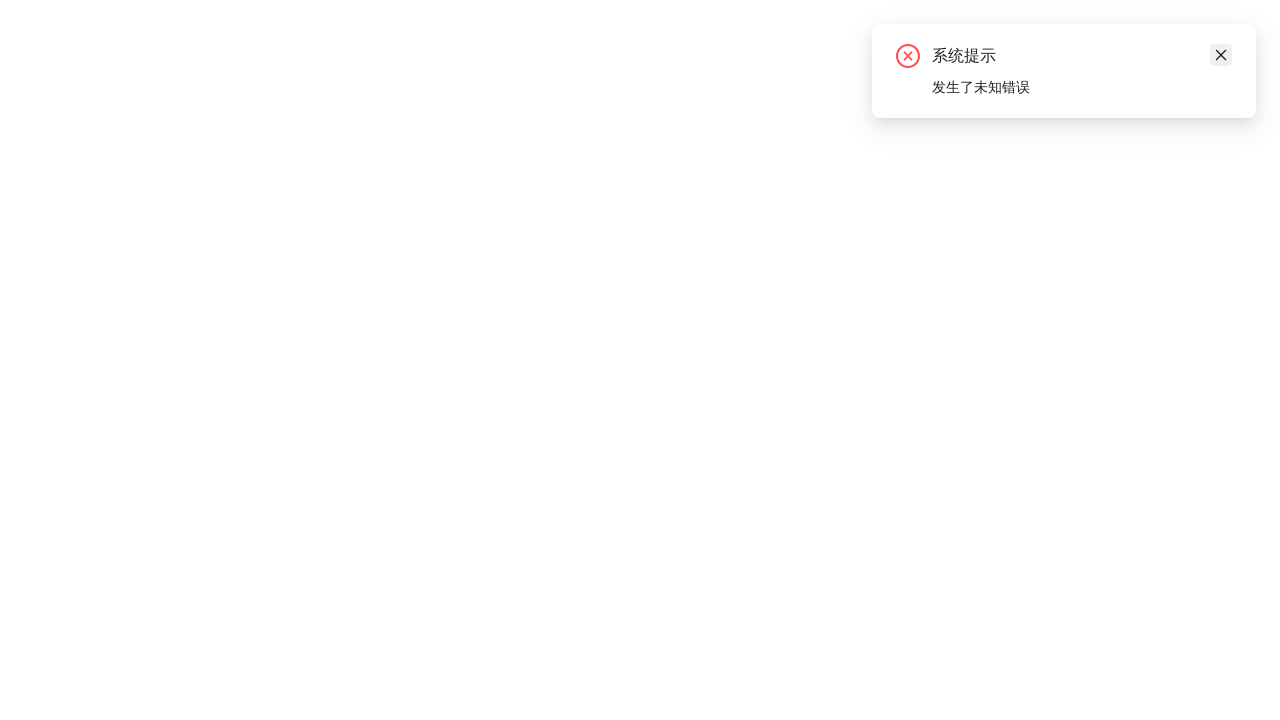

Body element is present and page is accessible
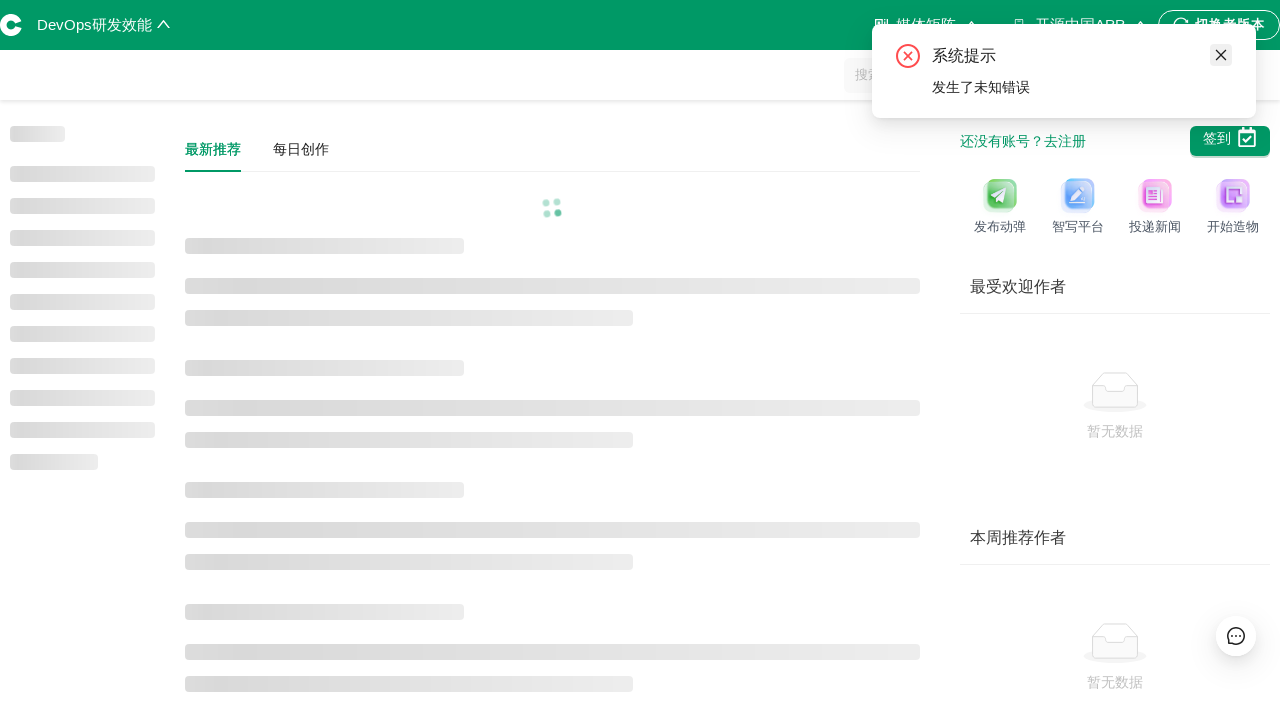

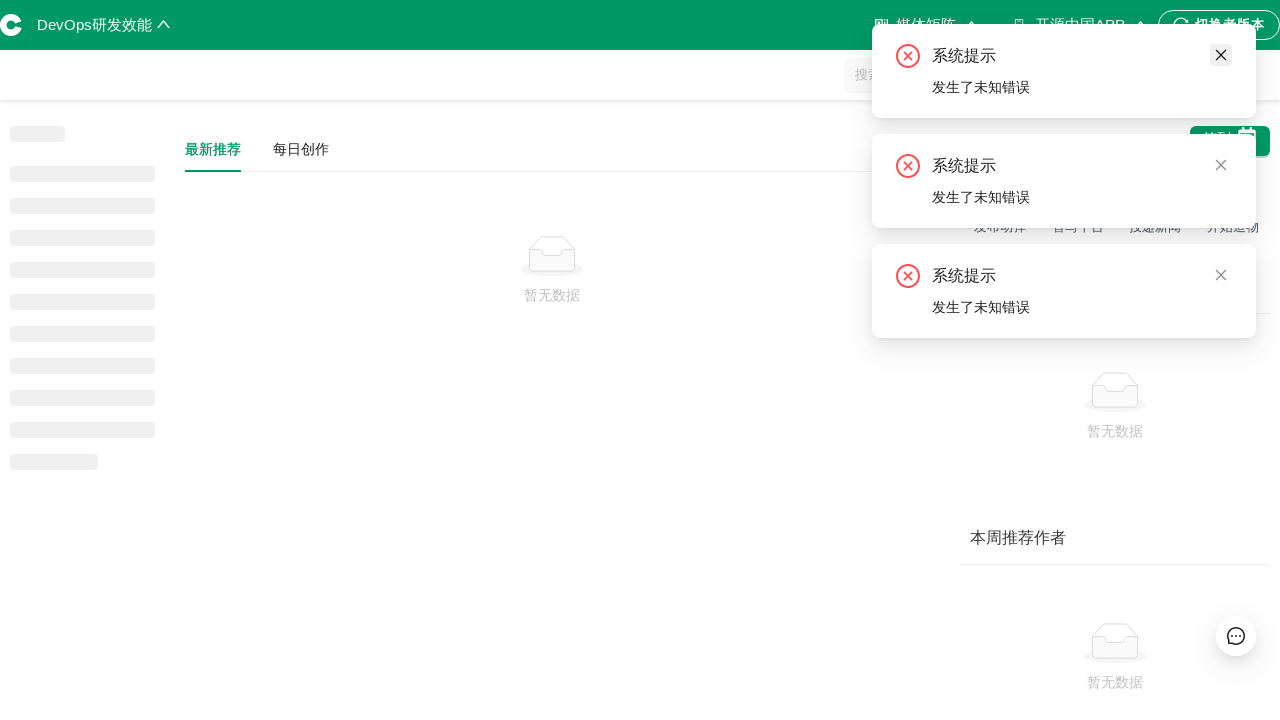